Tests JavaScript confirmation alert handling by clicking a button to trigger a confirmation dialog, accepting the alert, and verifying the result message is displayed on the page.

Starting URL: http://the-internet.herokuapp.com/javascript_alerts

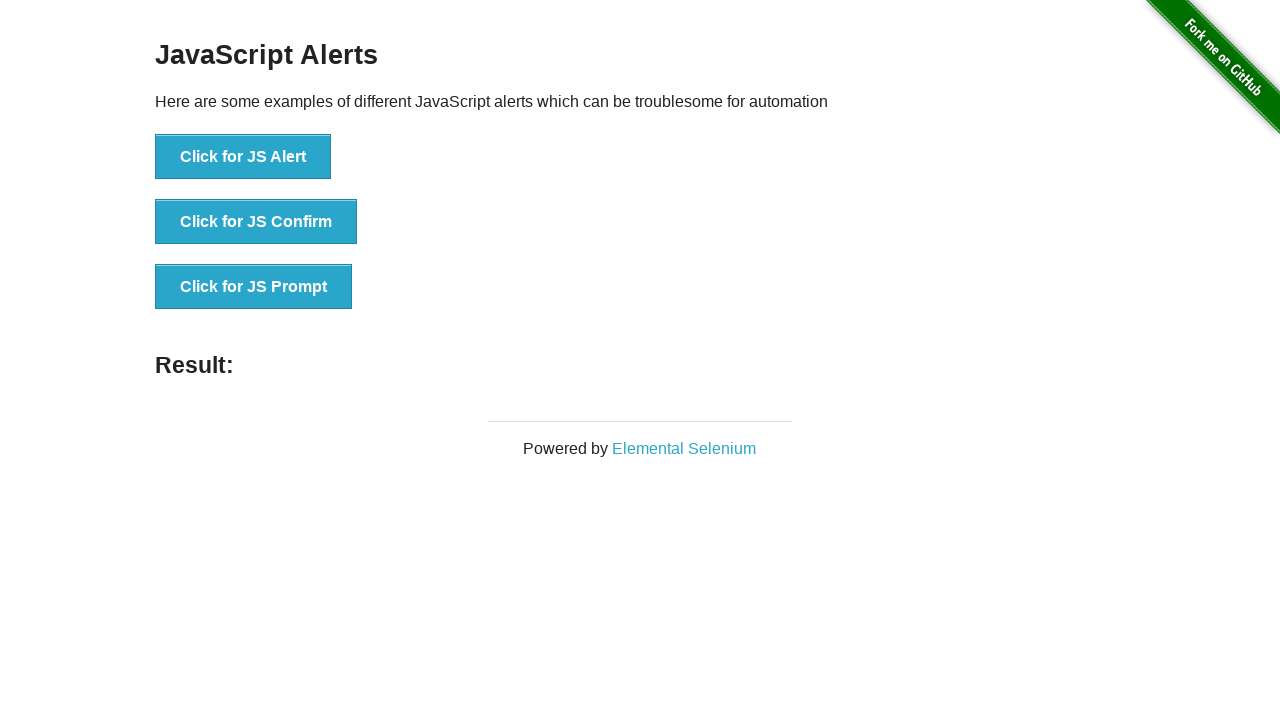

Clicked the second button to trigger JavaScript confirmation alert at (256, 222) on ul > li:nth-child(2) > button
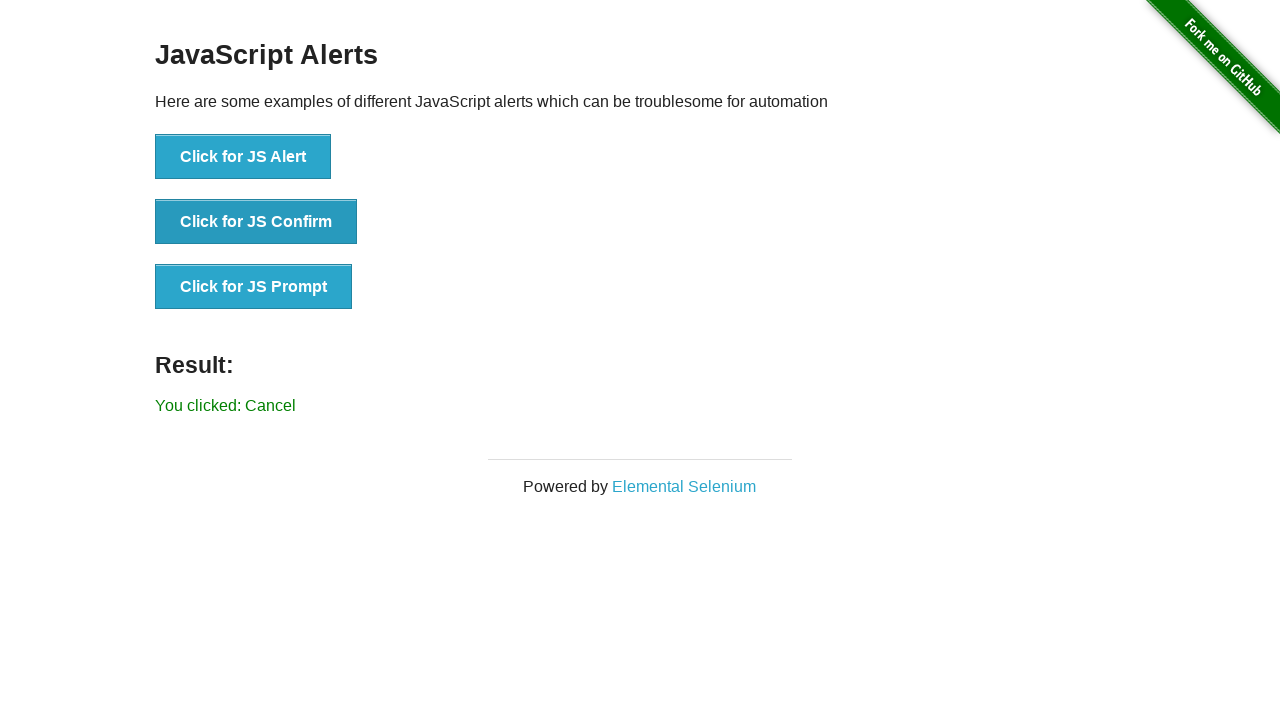

Set up dialog handler to accept confirmation alerts
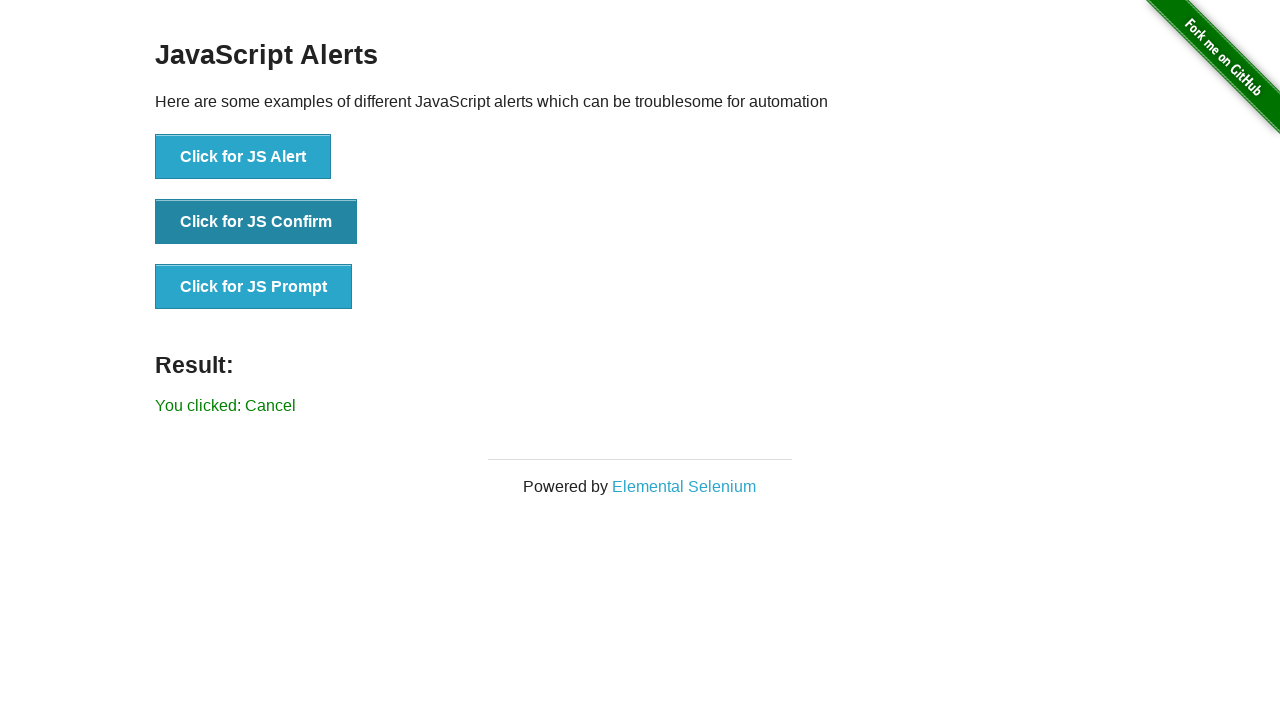

Re-clicked the confirmation button to trigger the alert dialog at (256, 222) on ul > li:nth-child(2) > button
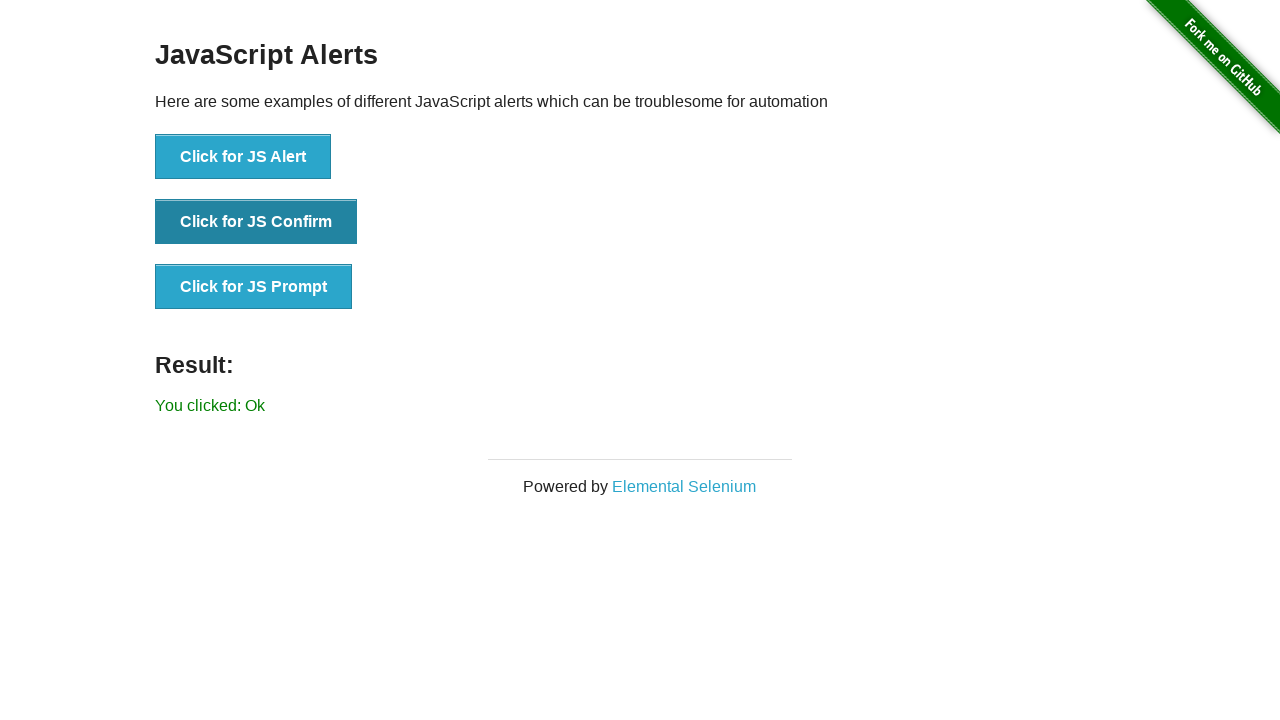

Retrieved result message text
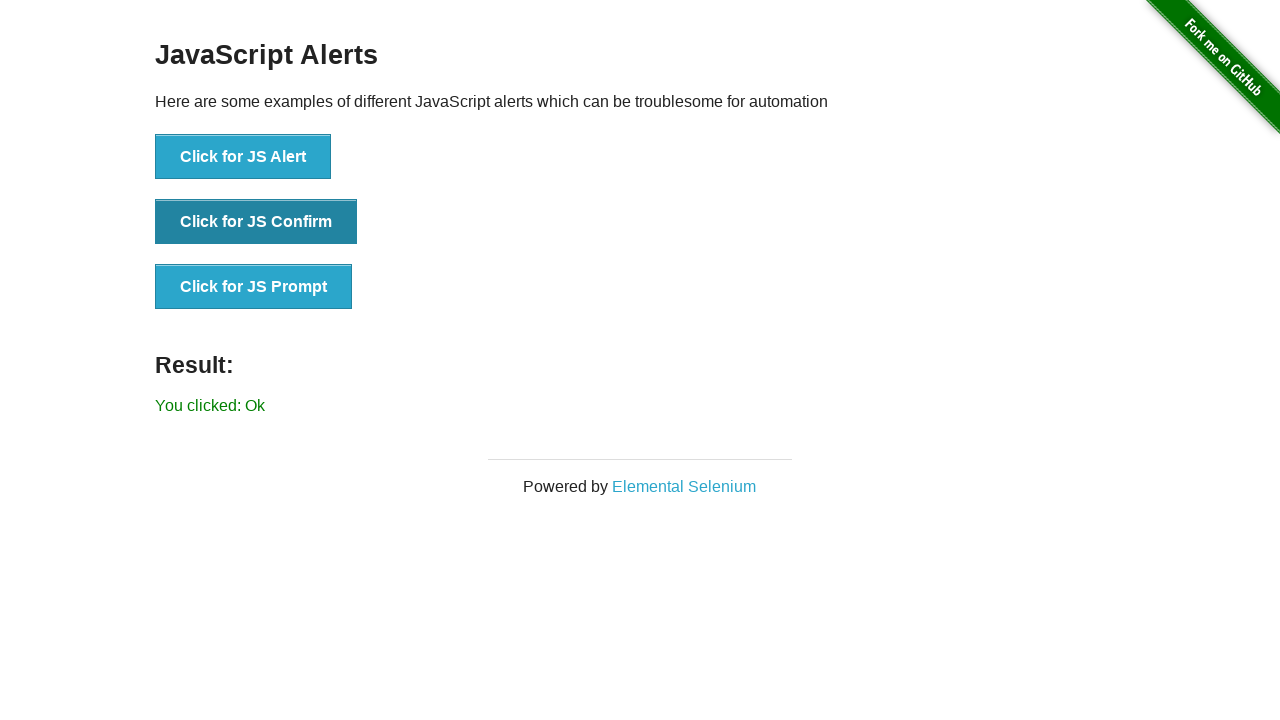

Verified result message displays 'You clicked: Ok'
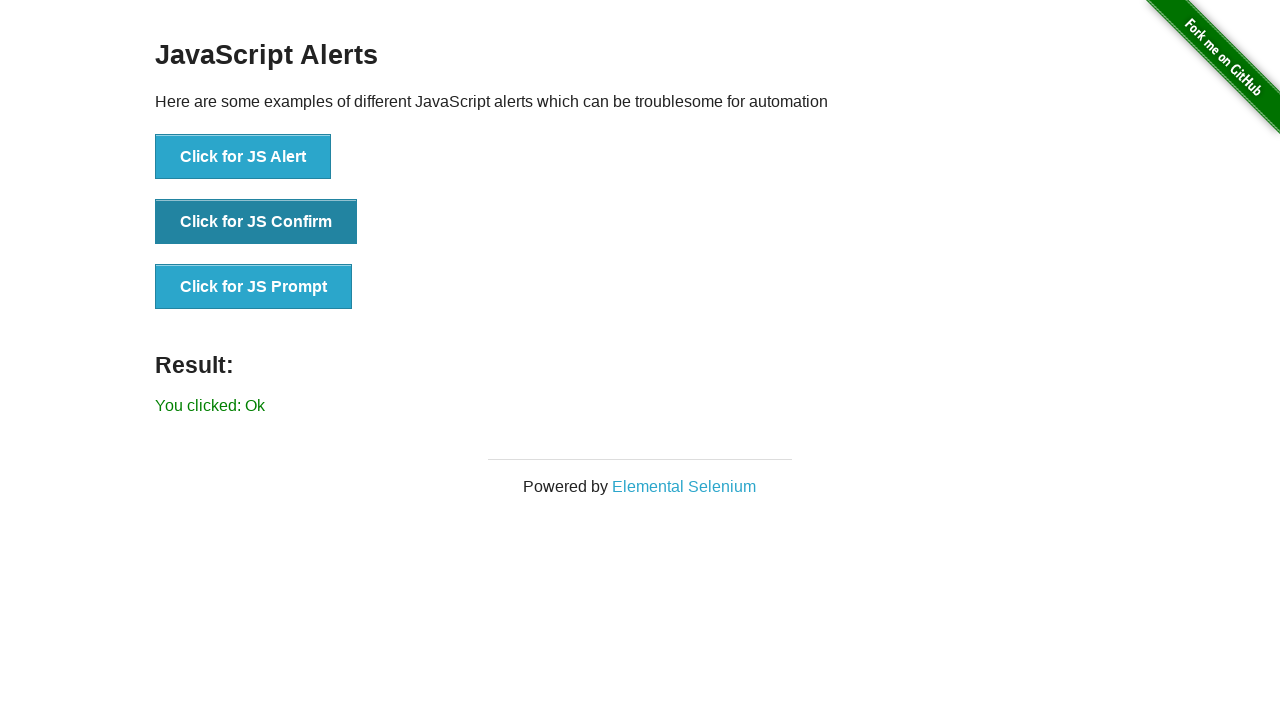

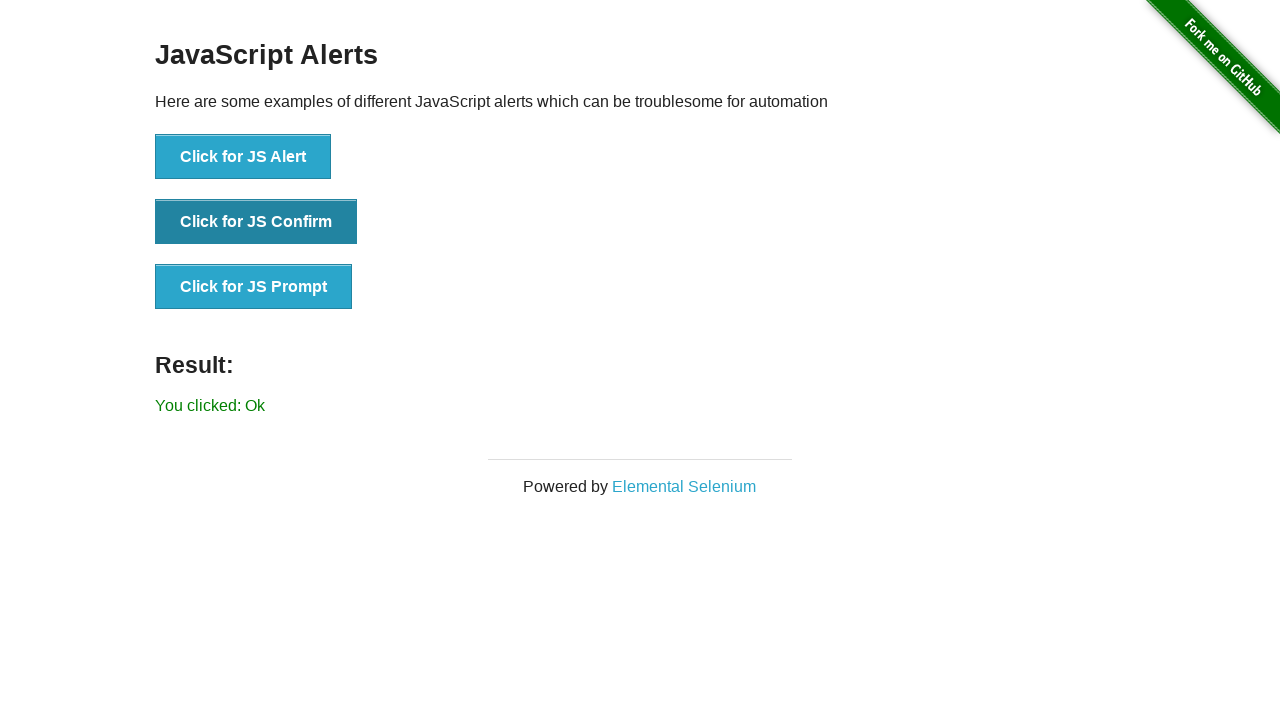